Tests marking all todo items as completed using the toggle-all checkbox

Starting URL: https://demo.playwright.dev/todomvc

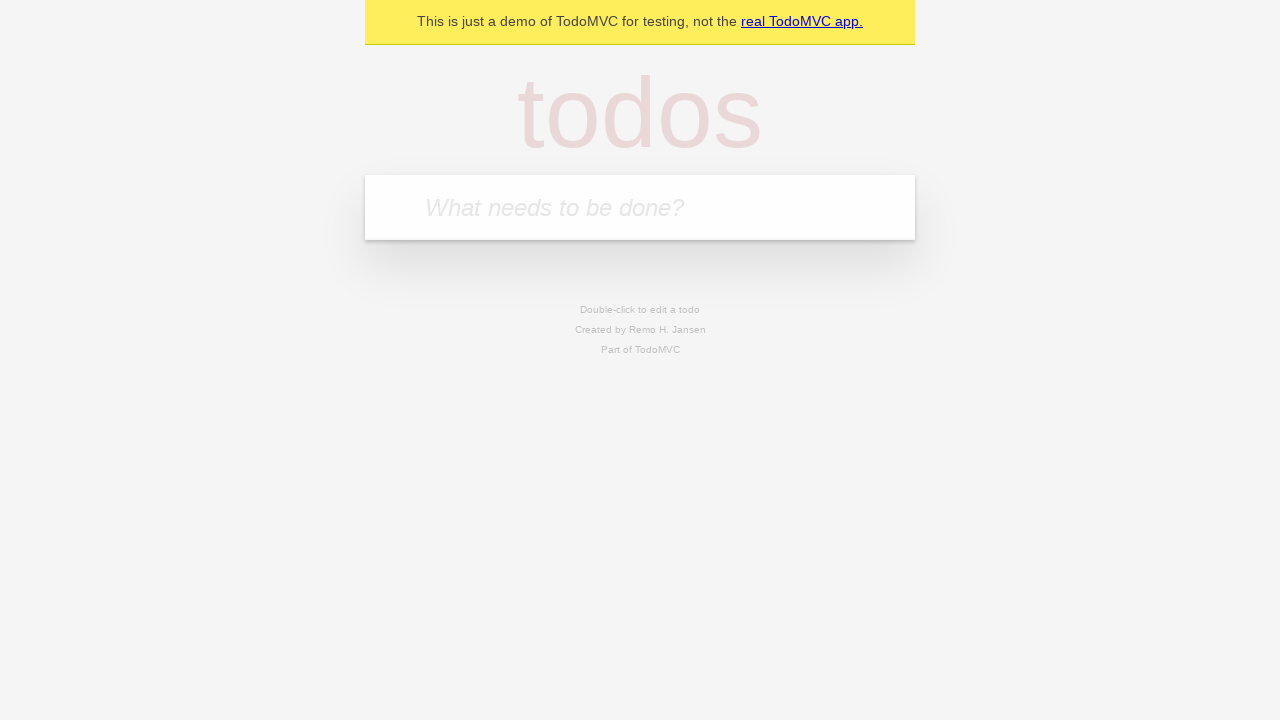

Filled todo input with 'buy some cheese' on internal:attr=[placeholder="What needs to be done?"i]
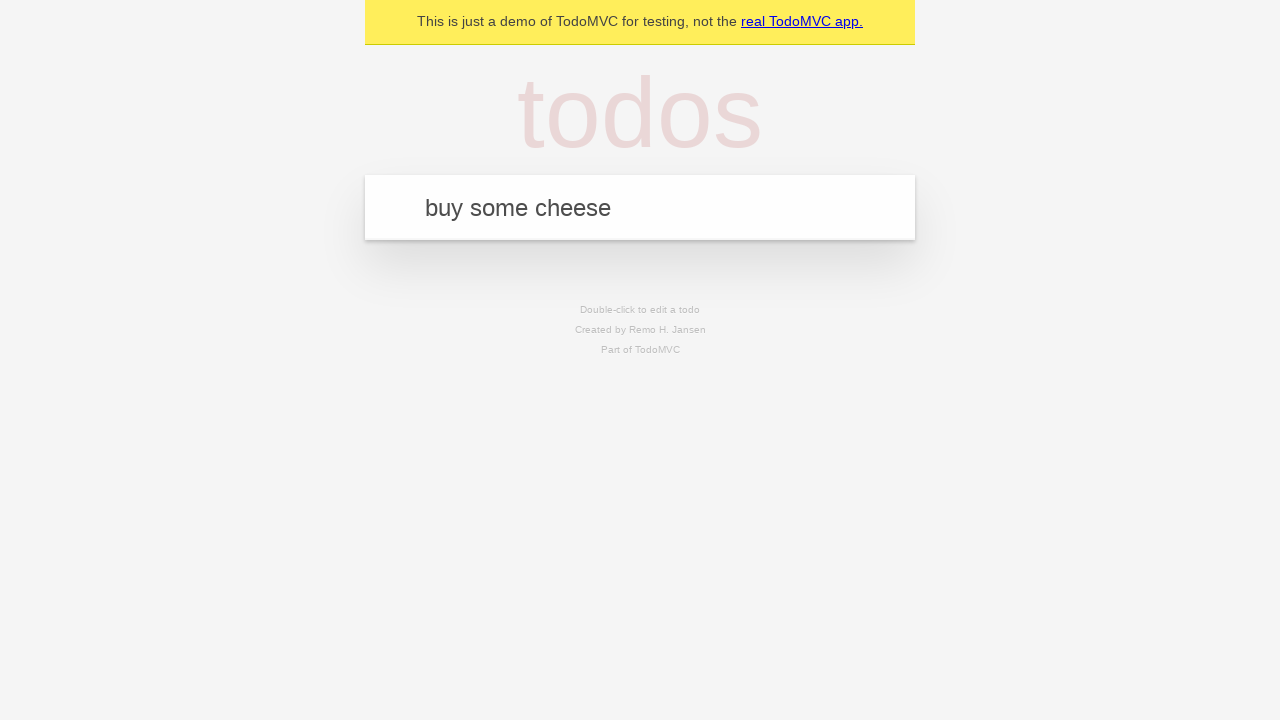

Pressed Enter to add first todo item on internal:attr=[placeholder="What needs to be done?"i]
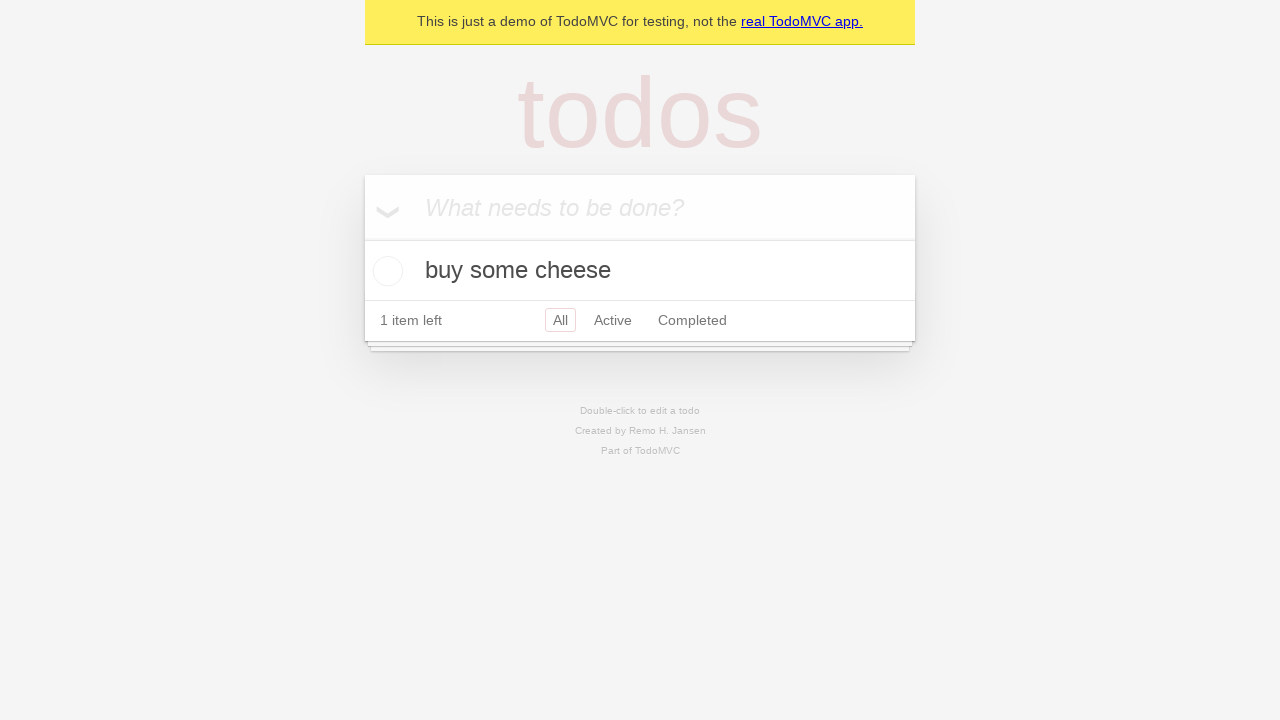

Filled todo input with 'feed the cat' on internal:attr=[placeholder="What needs to be done?"i]
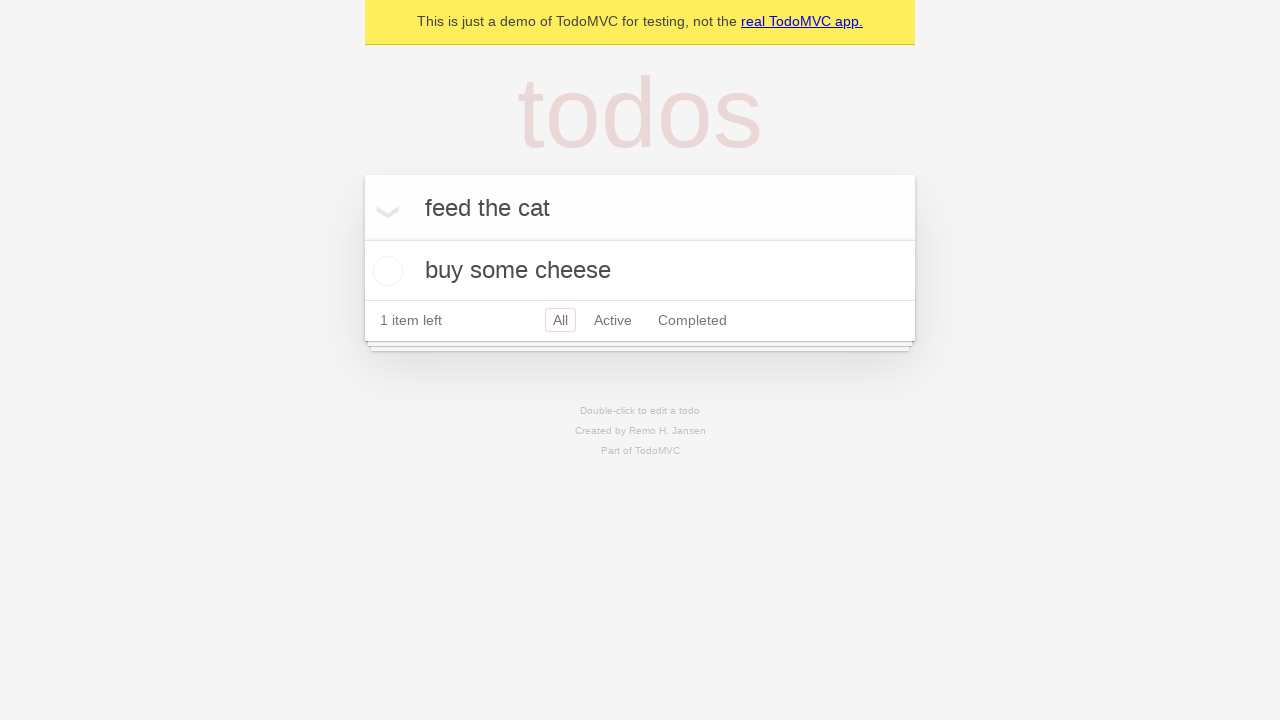

Pressed Enter to add second todo item on internal:attr=[placeholder="What needs to be done?"i]
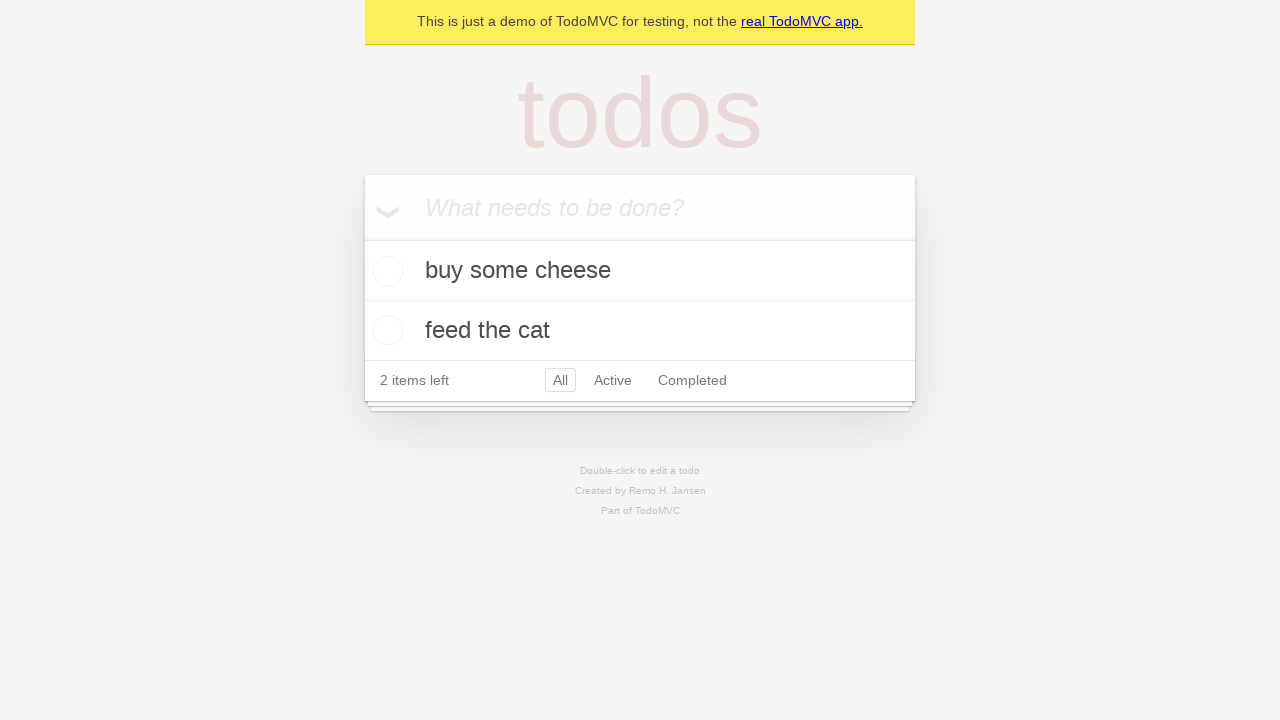

Filled todo input with 'book a doctors appointment' on internal:attr=[placeholder="What needs to be done?"i]
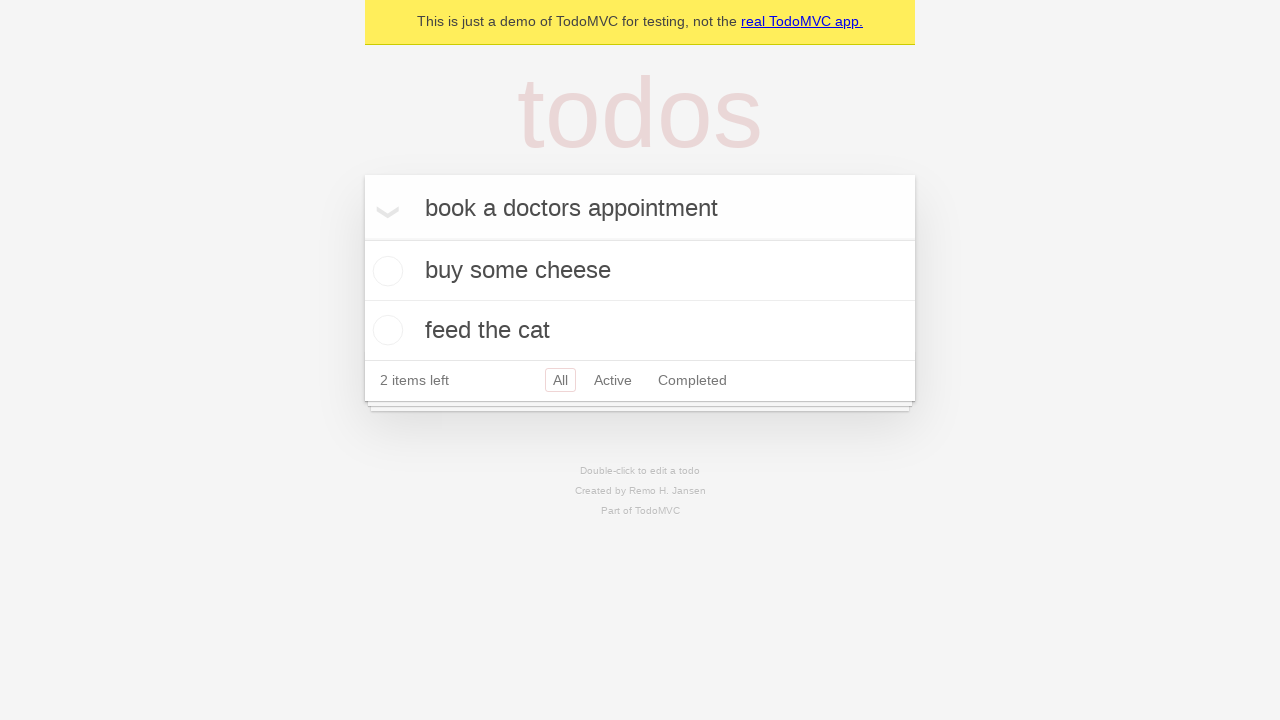

Pressed Enter to add third todo item on internal:attr=[placeholder="What needs to be done?"i]
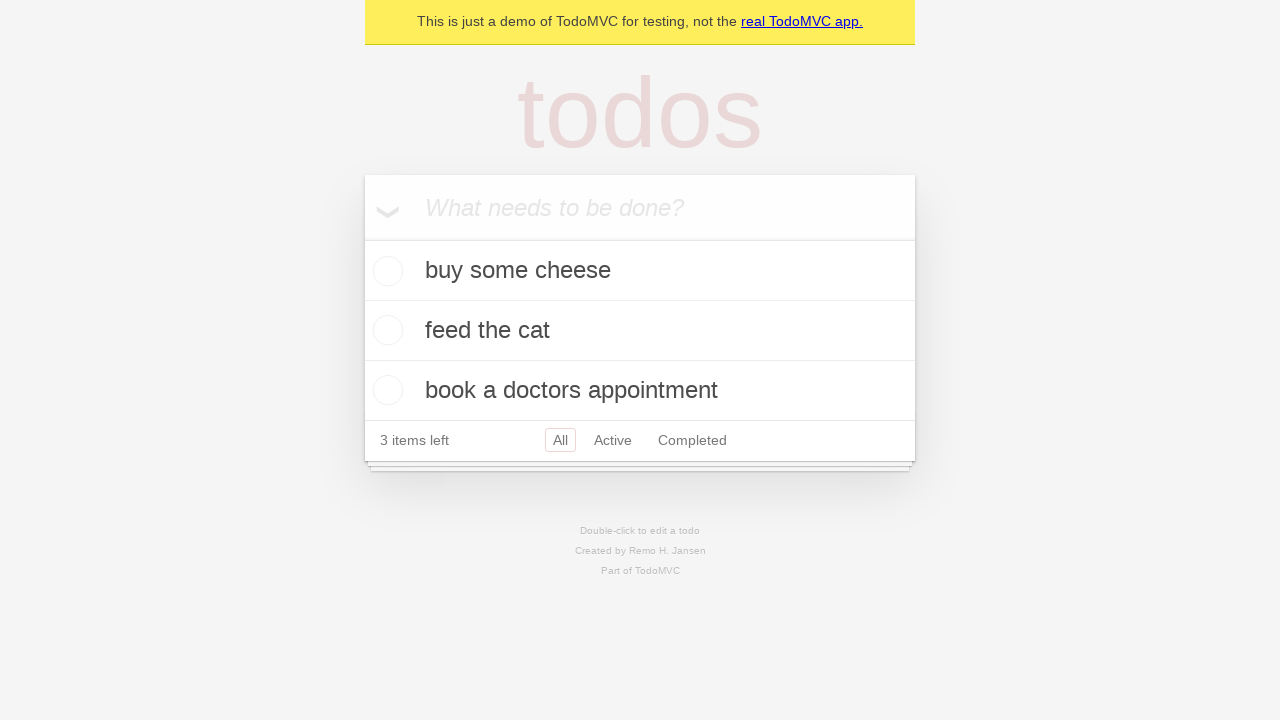

Clicked toggle-all checkbox to mark all items as completed at (362, 238) on internal:label="Mark all as complete"i
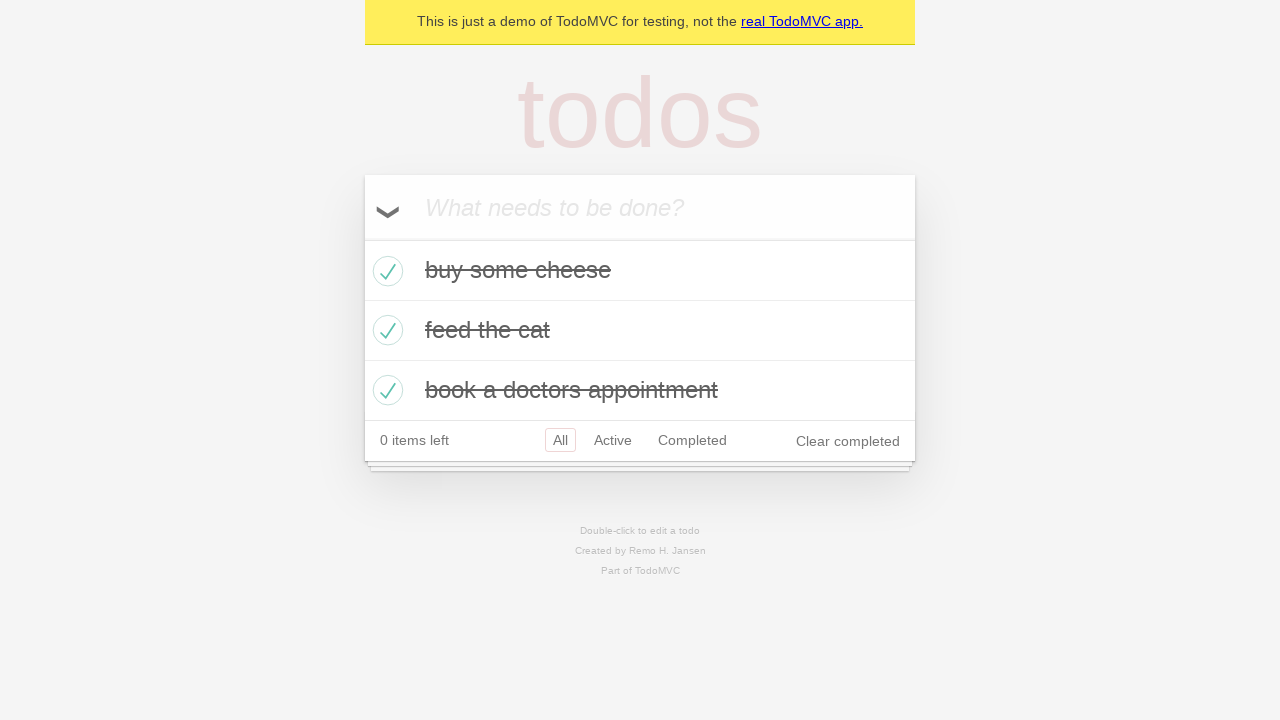

Waited for todo items to be marked as completed
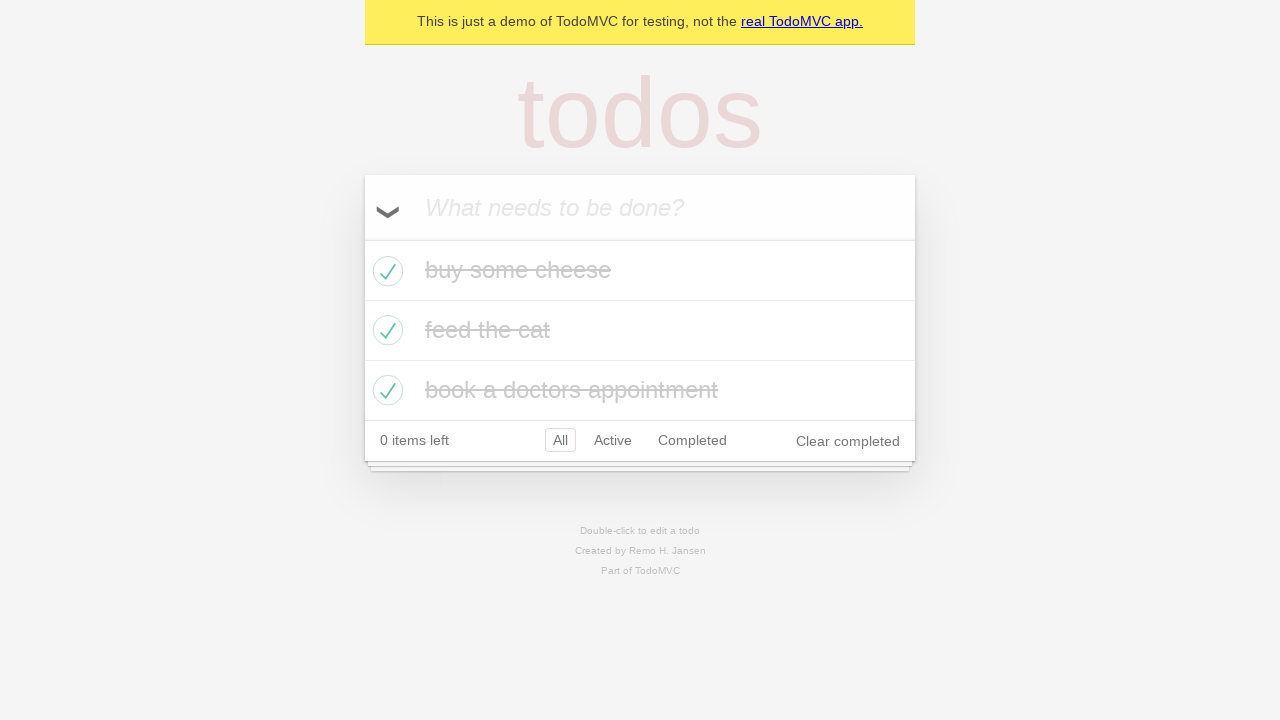

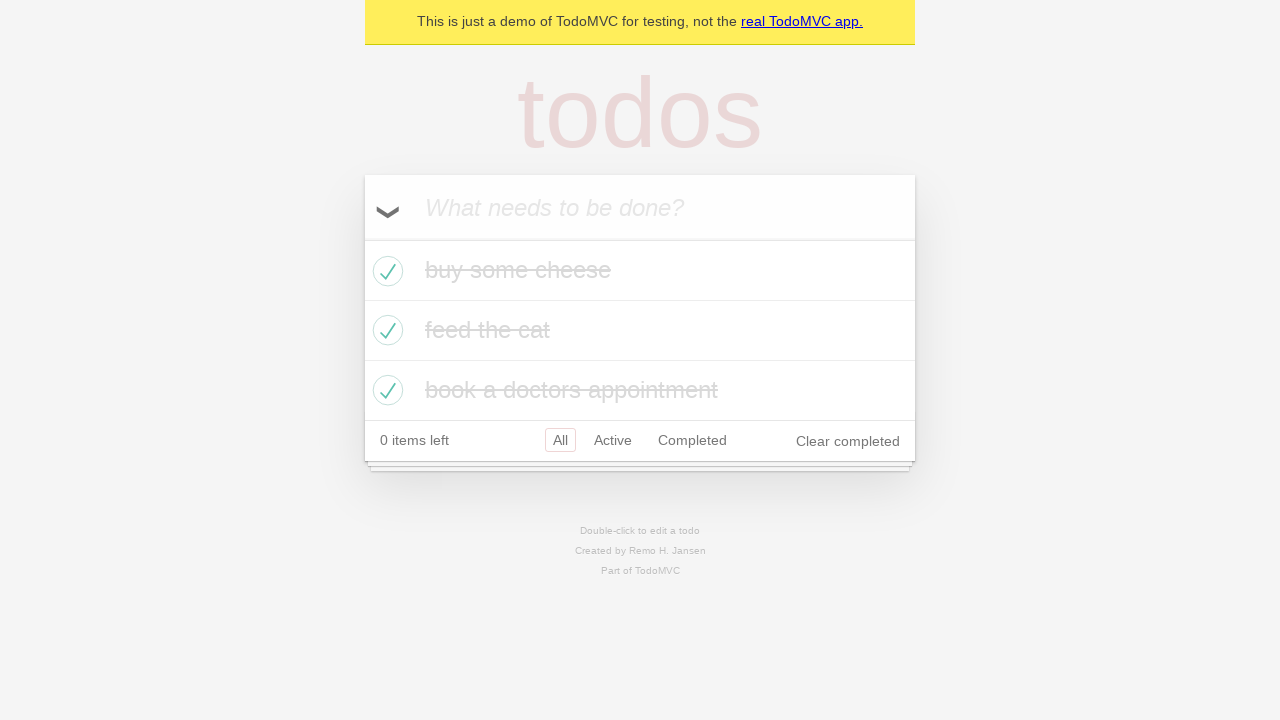